Navigates to the Mumbai Indians IPL team website players page to view the team roster

Starting URL: https://www.mumbaiindians.com/players

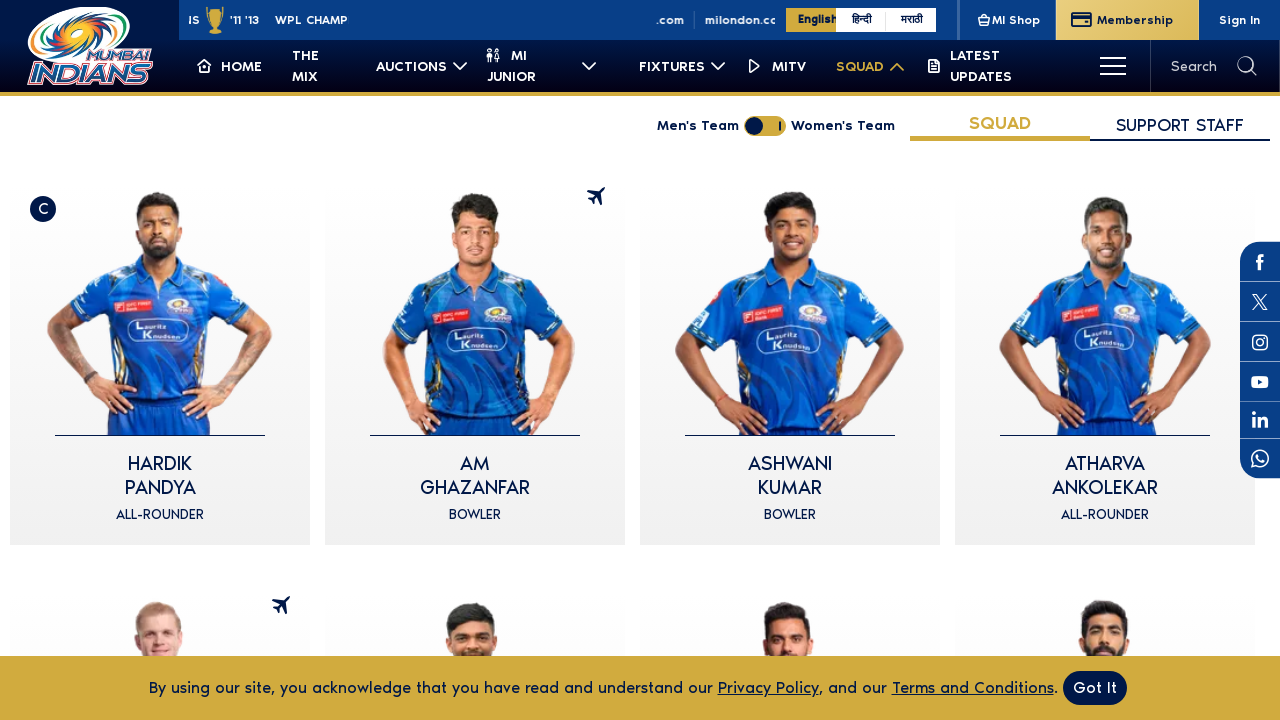

Waited for Mumbai Indians players page to load
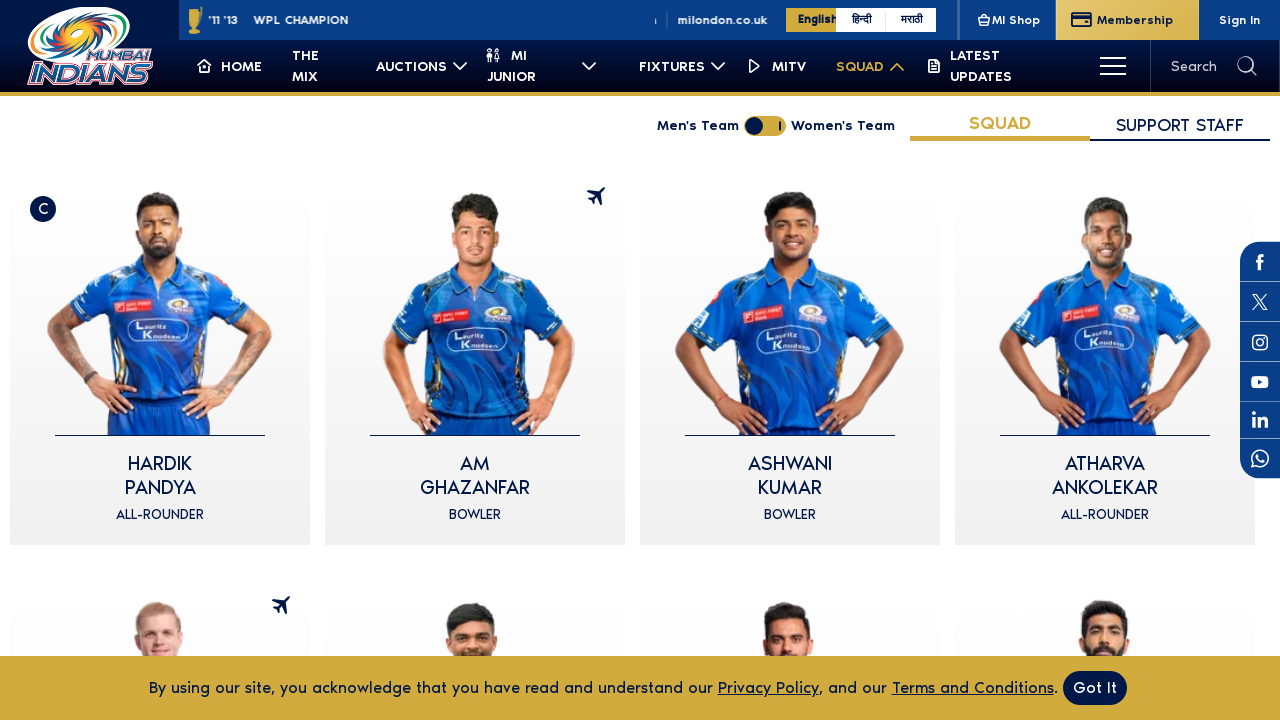

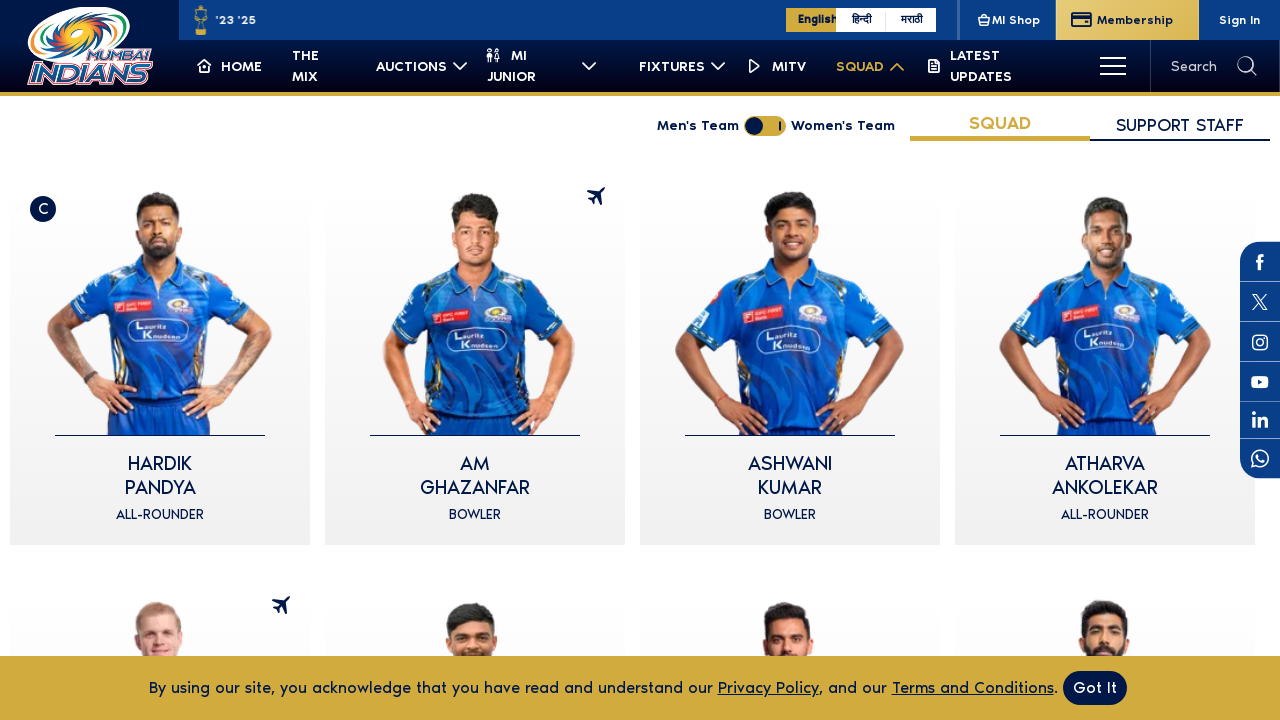